Tests clearing completed todos removes them from the list

Starting URL: https://todomvc.com/examples/react/dist/

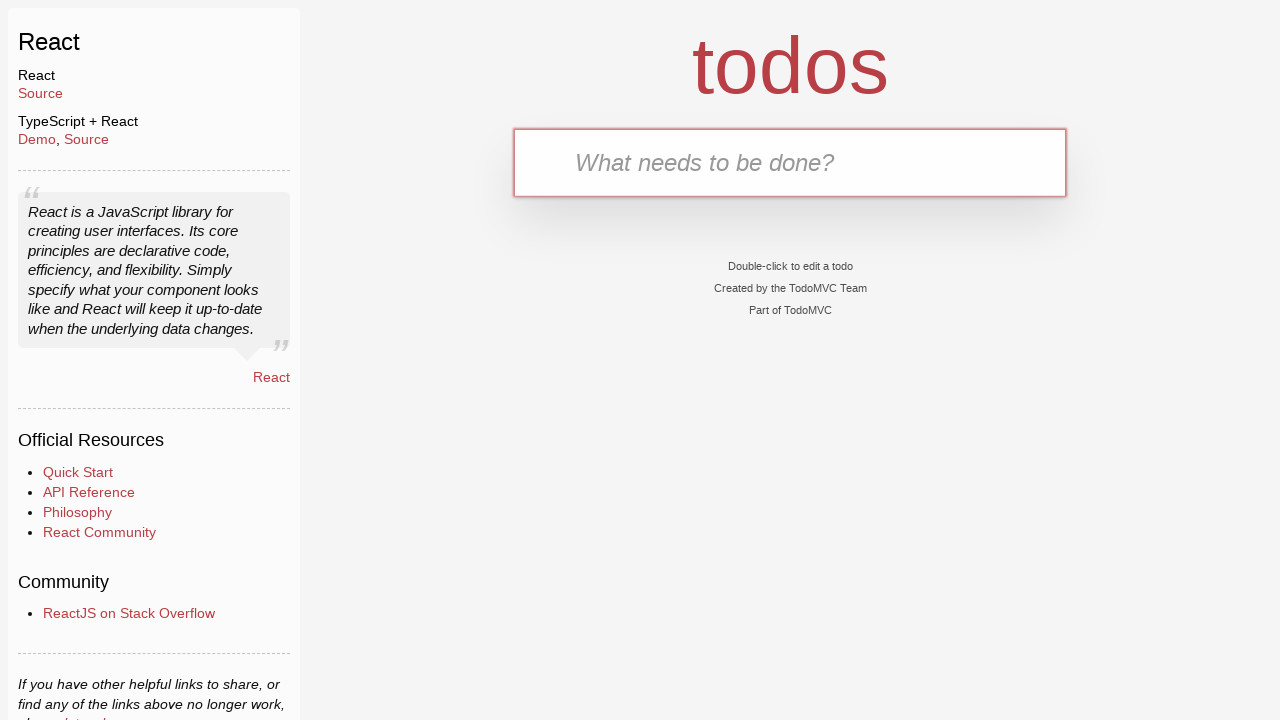

Waited for new todo input field to be visible
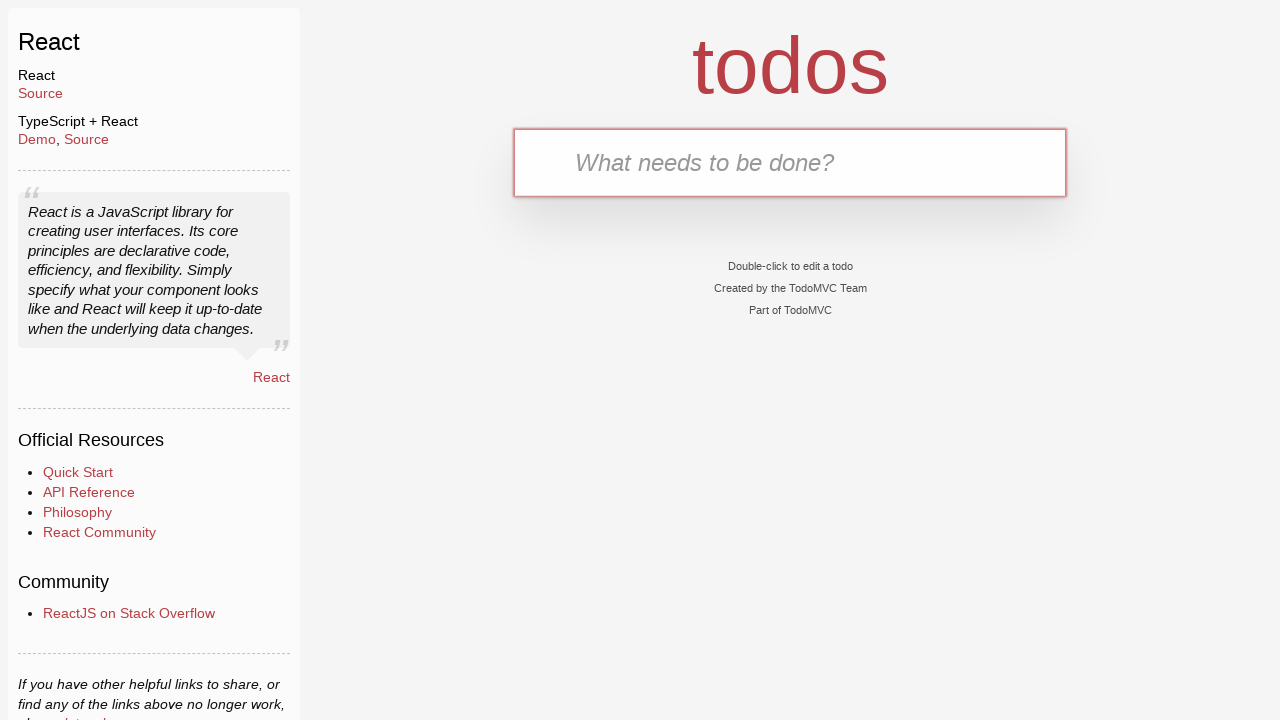

Filled new todo input with 'ToDo0' on input.new-todo
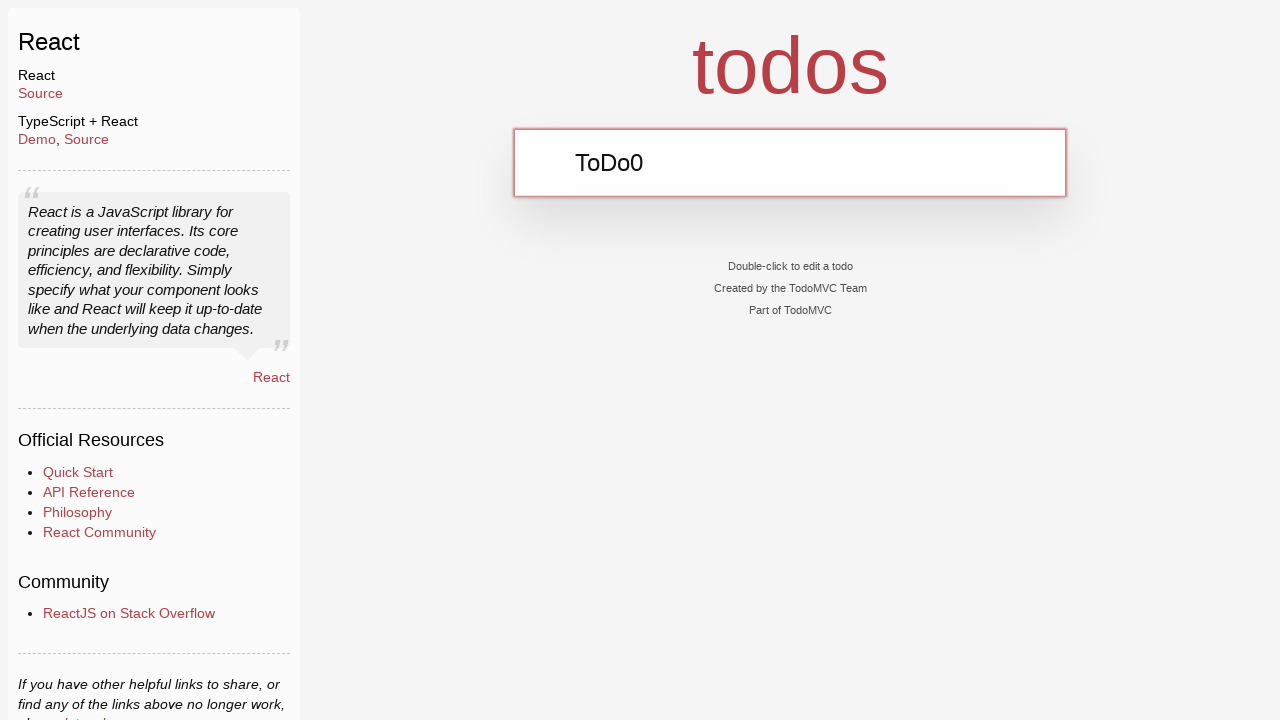

Pressed Enter to add 'ToDo0' to the list on input.new-todo
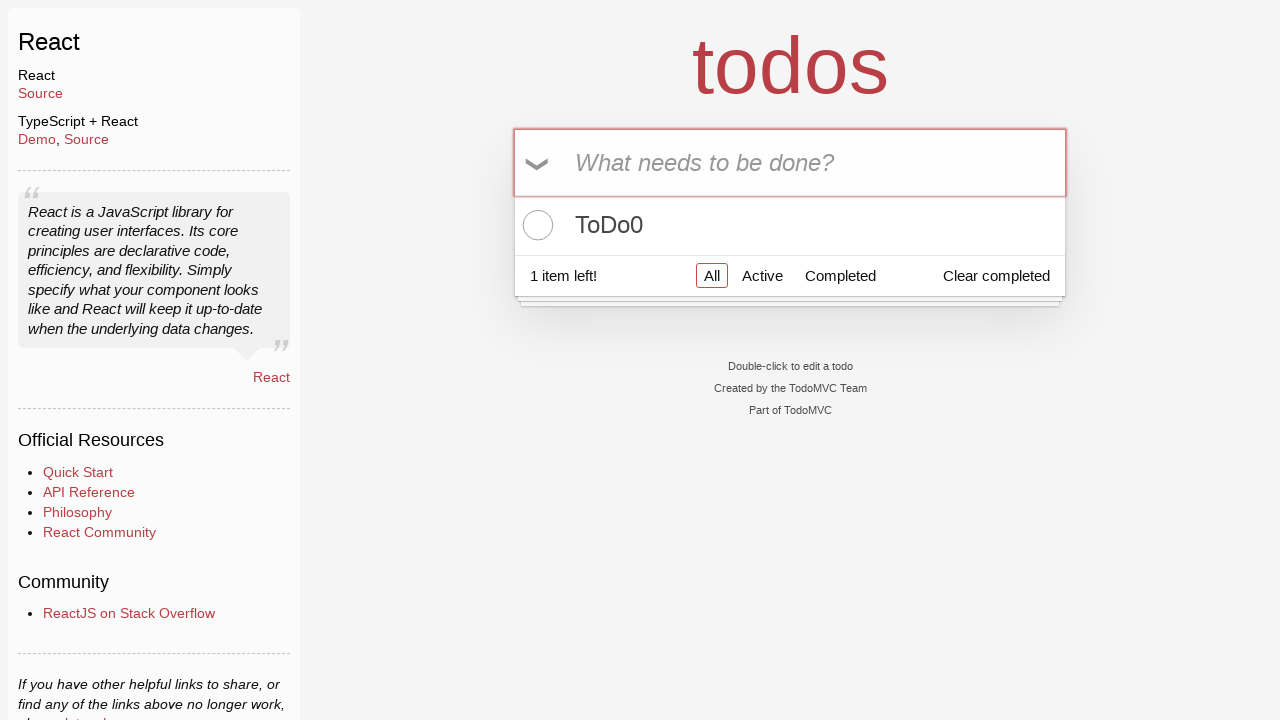

Filled new todo input with 'ToDo1' on input.new-todo
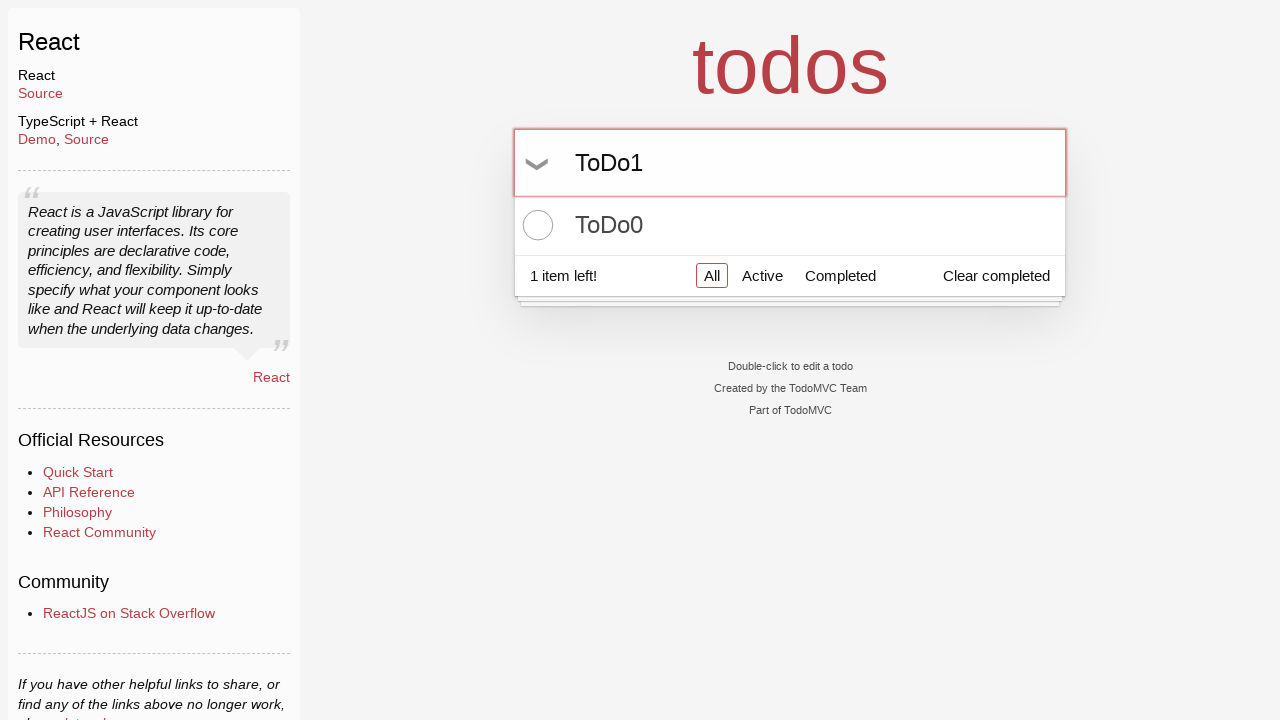

Pressed Enter to add 'ToDo1' to the list on input.new-todo
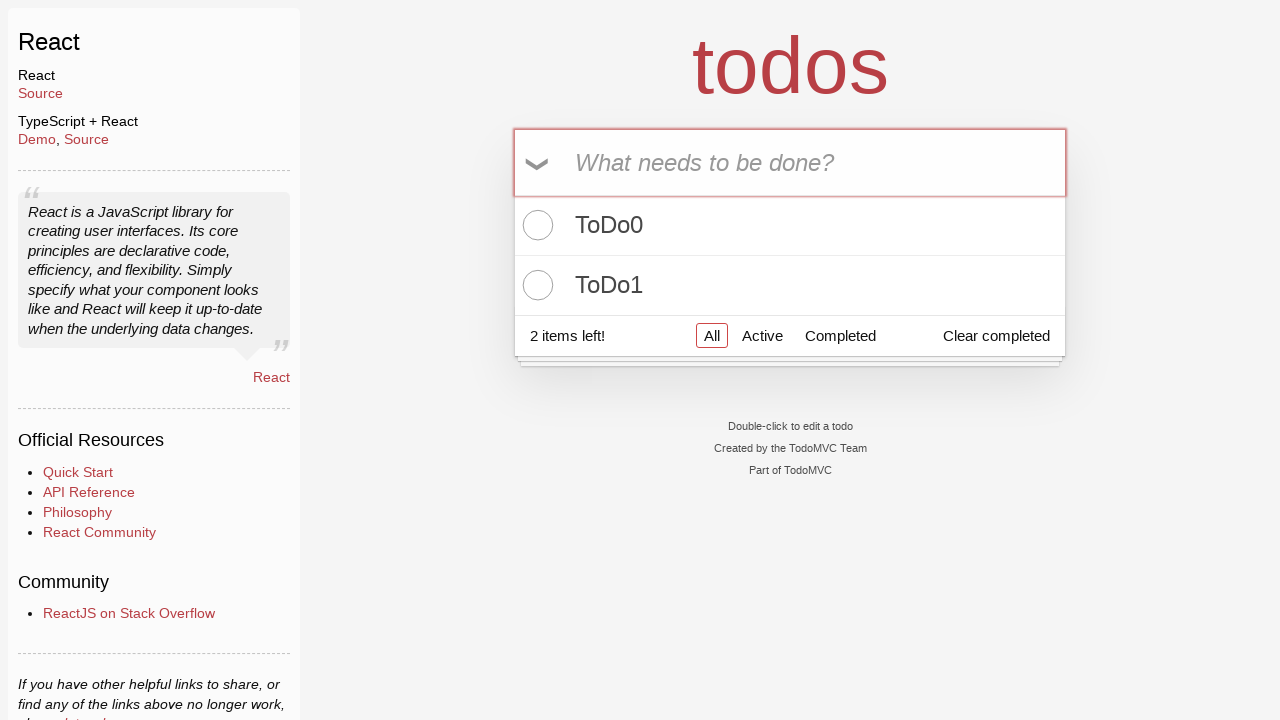

Filled new todo input with 'ToDo2' on input.new-todo
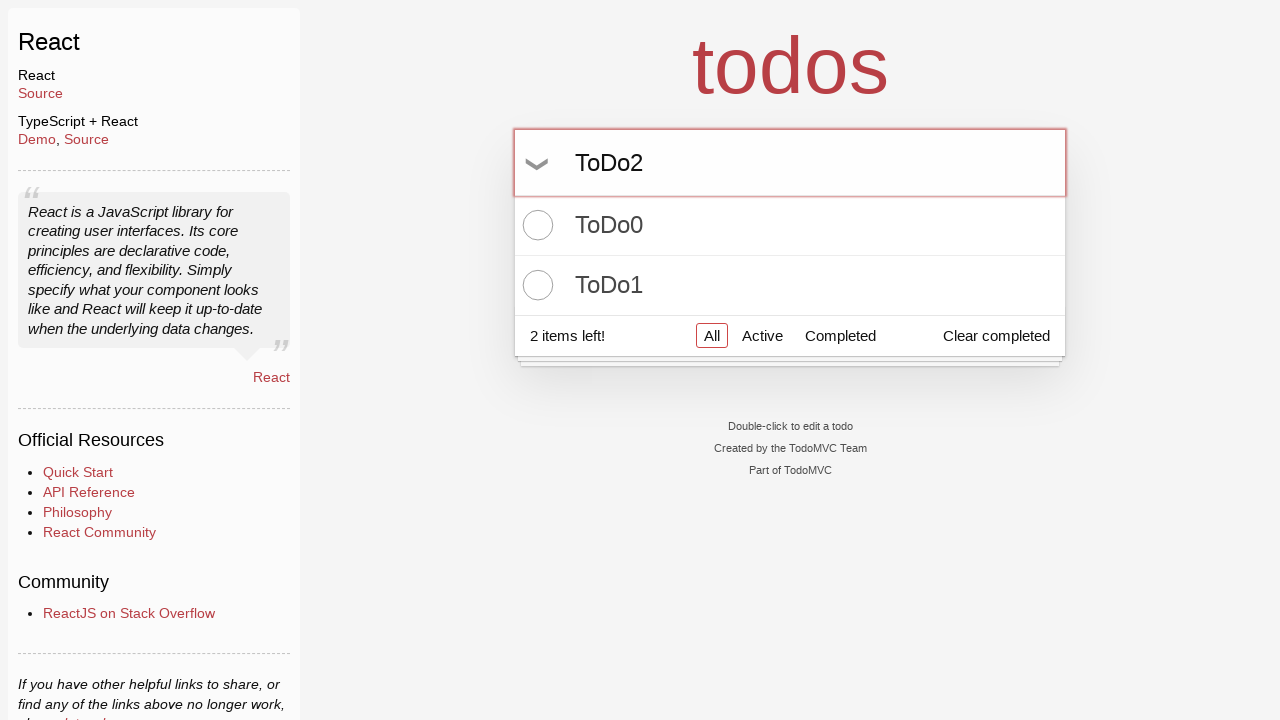

Pressed Enter to add 'ToDo2' to the list on input.new-todo
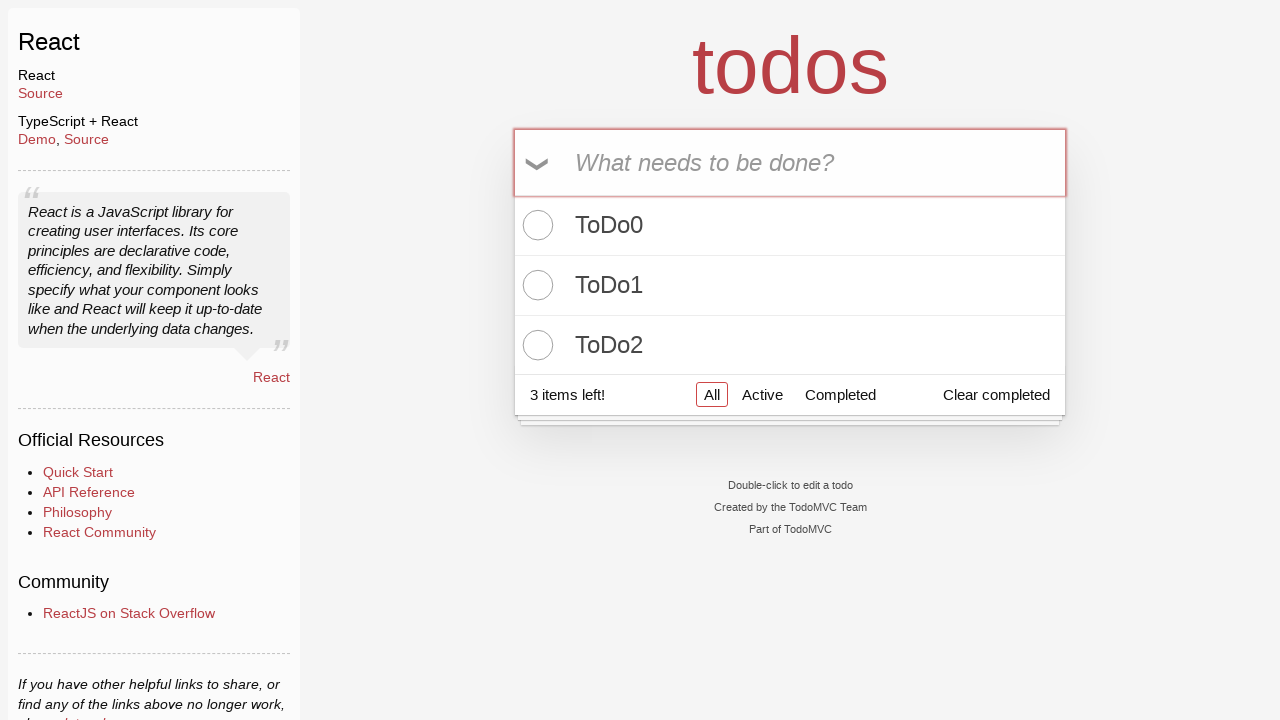

Filled new todo input with 'ToDo3' on input.new-todo
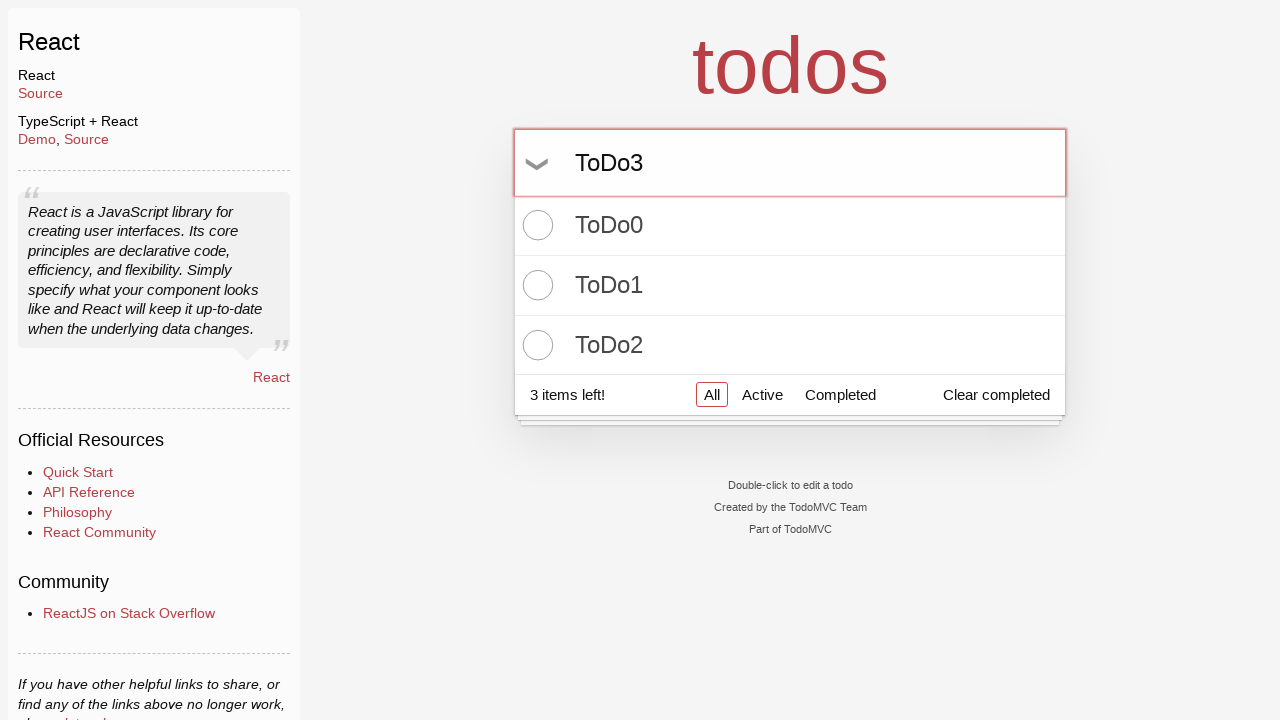

Pressed Enter to add 'ToDo3' to the list on input.new-todo
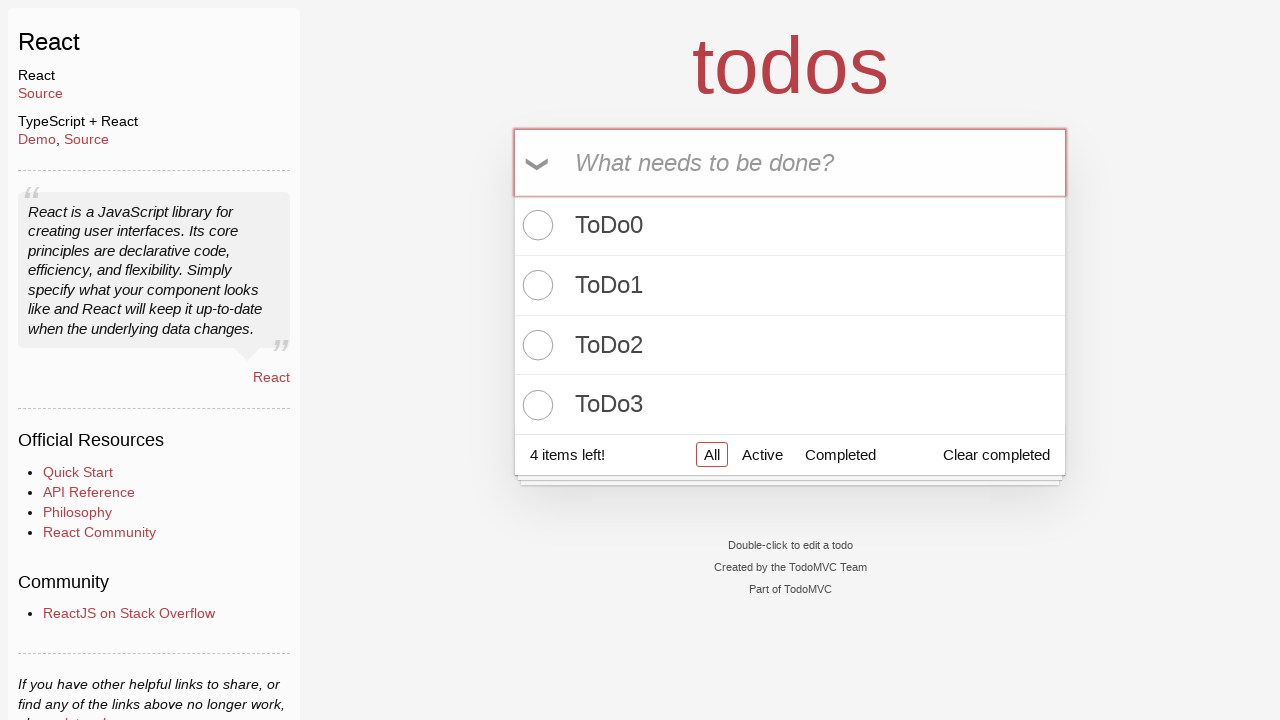

Filled new todo input with 'ToDo4' on input.new-todo
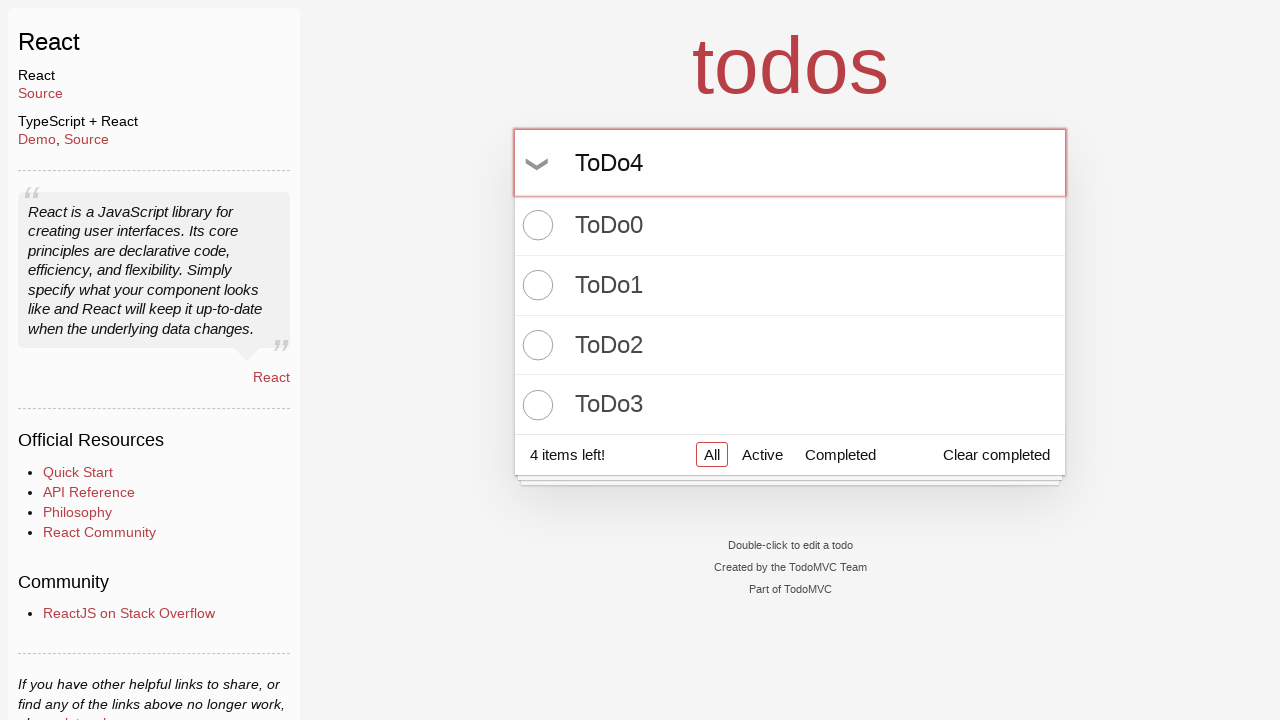

Pressed Enter to add 'ToDo4' to the list on input.new-todo
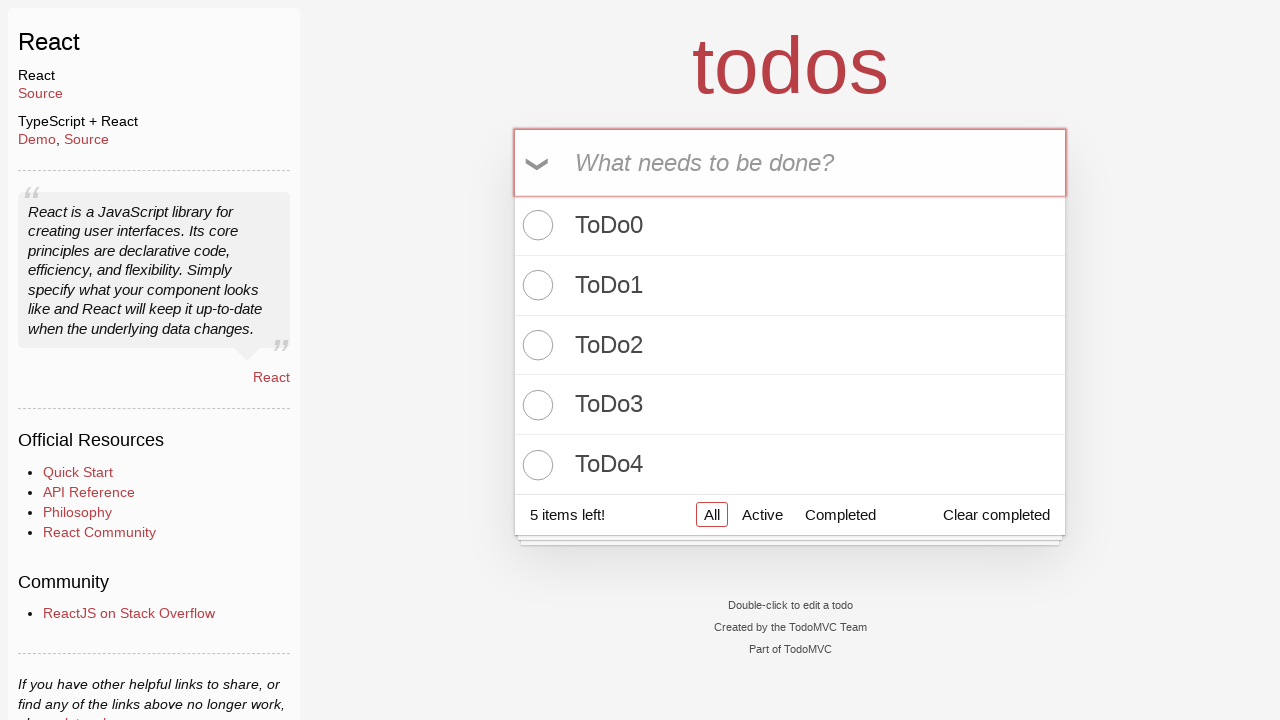

Filled new todo input with 'ToDo5' on input.new-todo
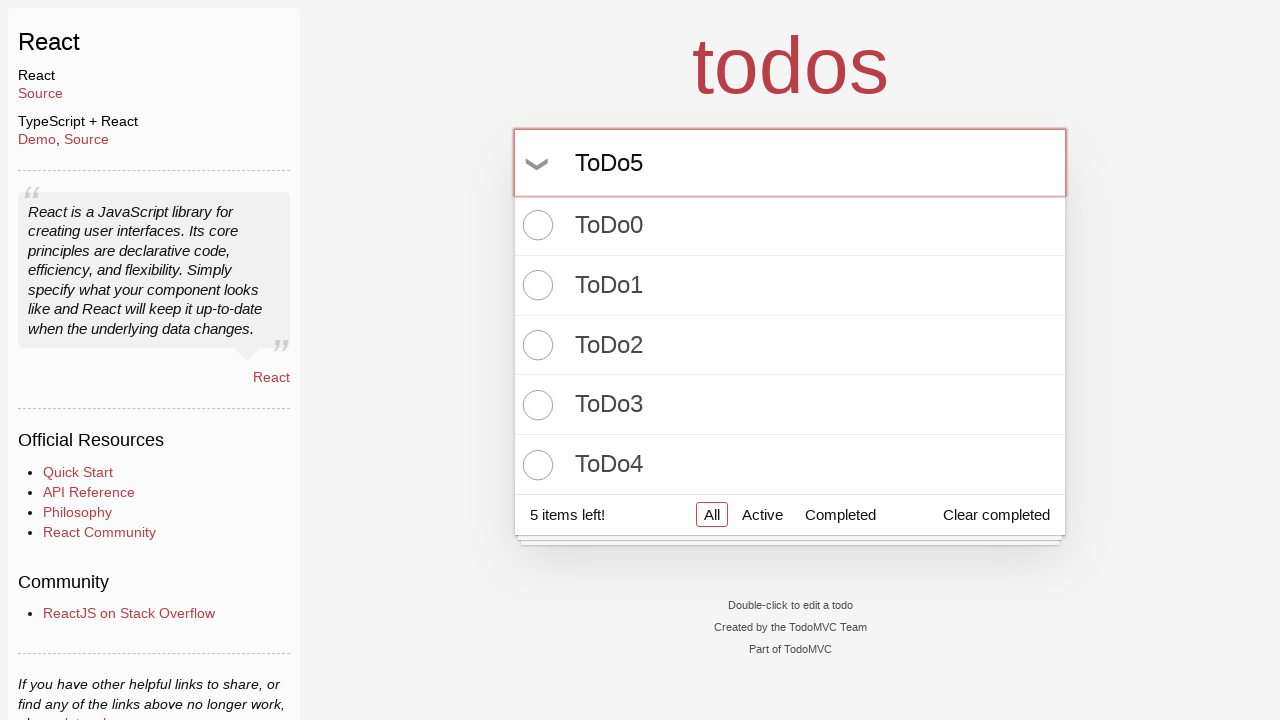

Pressed Enter to add 'ToDo5' to the list on input.new-todo
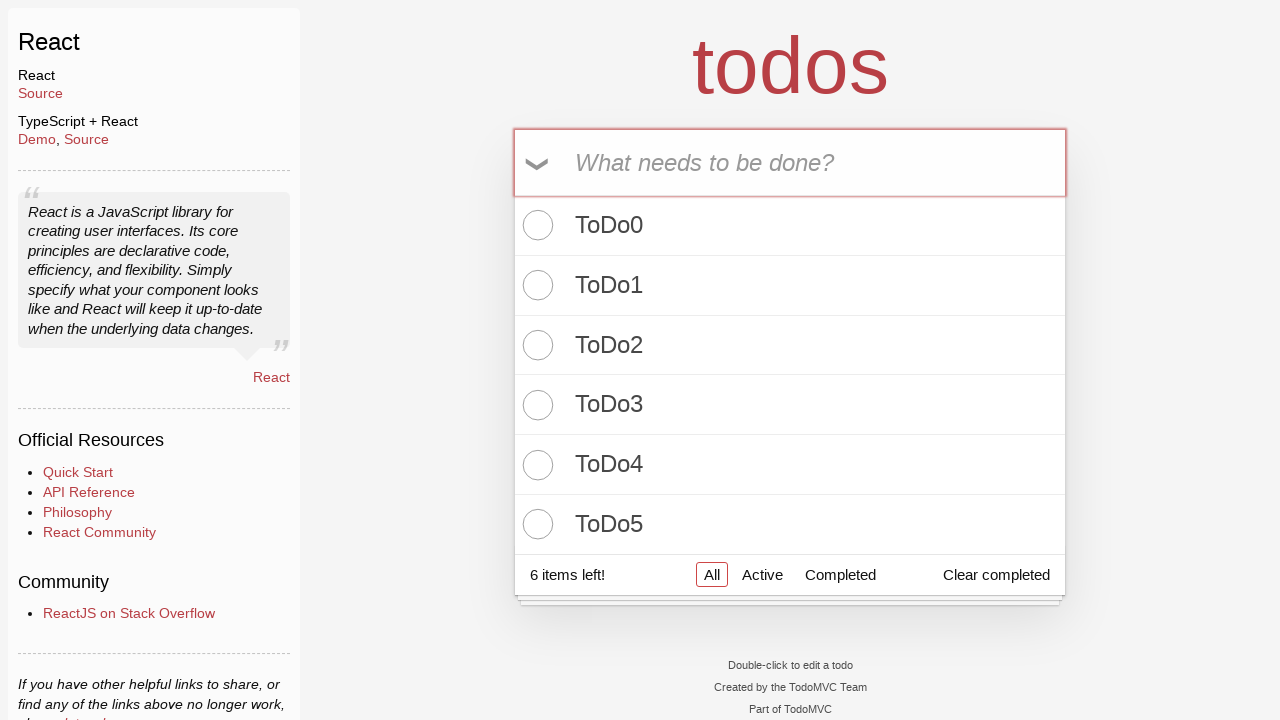

Filled new todo input with 'ToDo6' on input.new-todo
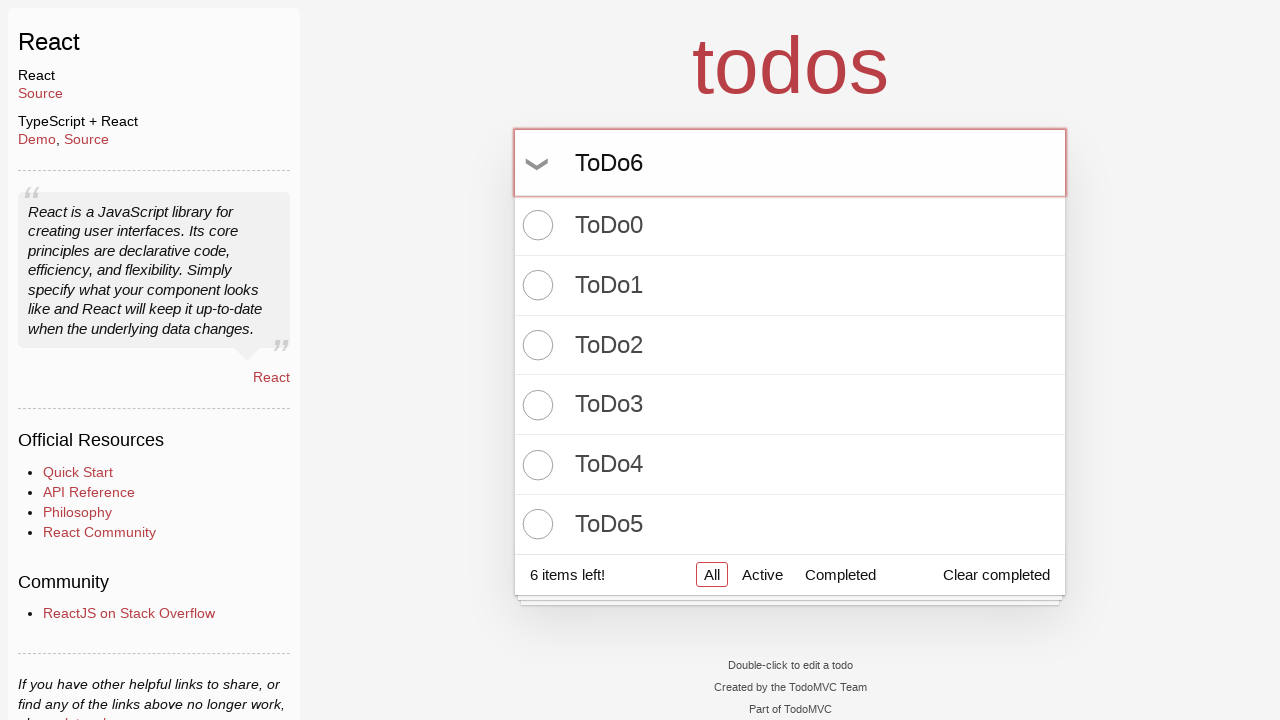

Pressed Enter to add 'ToDo6' to the list on input.new-todo
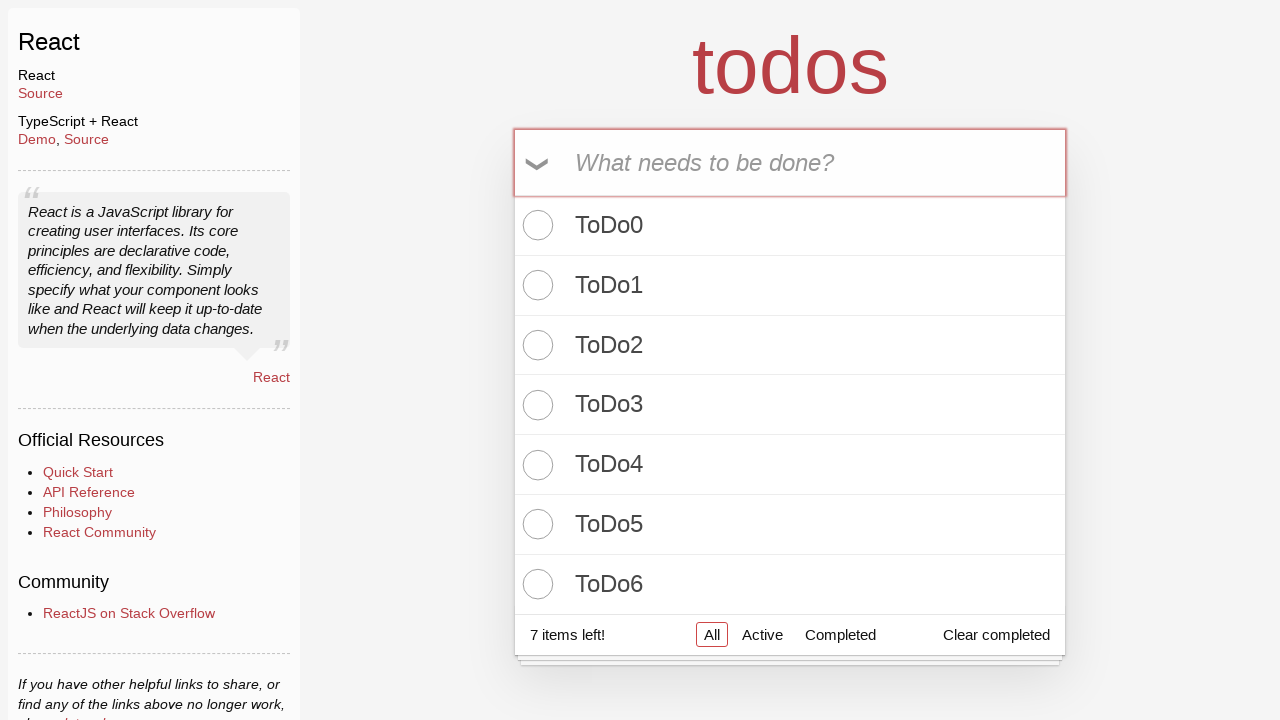

Filled new todo input with 'ToDo7' on input.new-todo
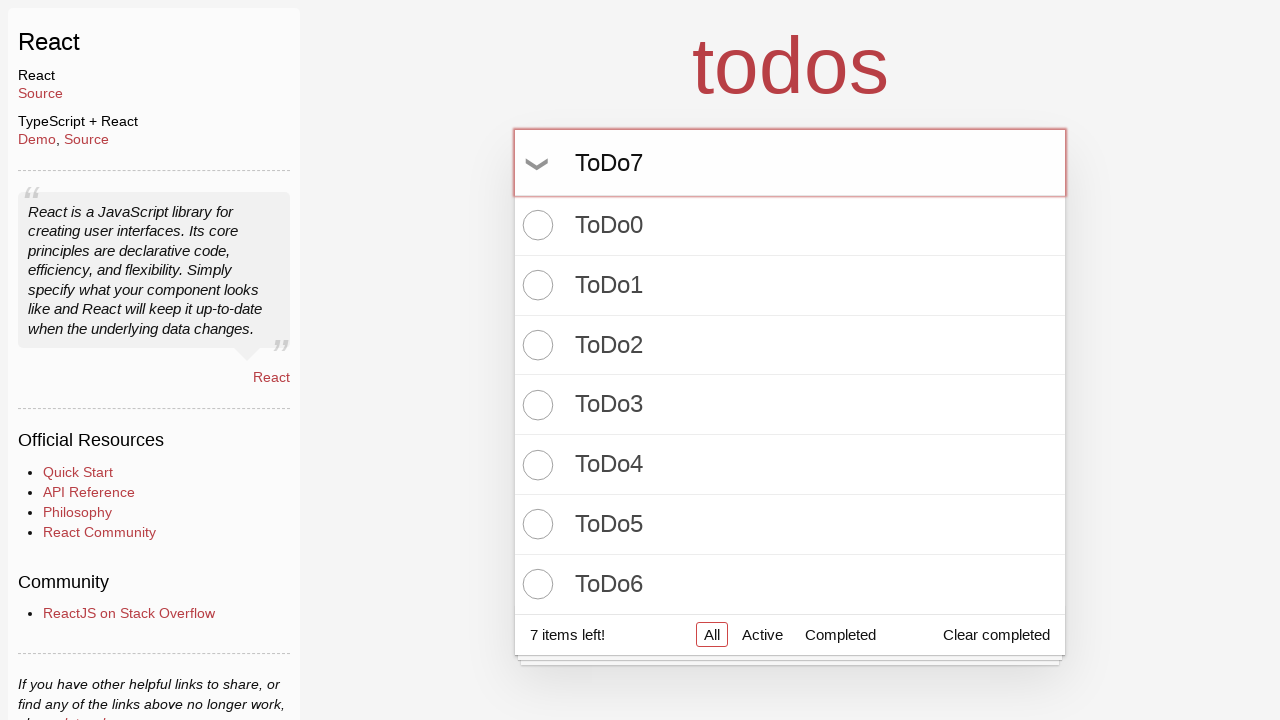

Pressed Enter to add 'ToDo7' to the list on input.new-todo
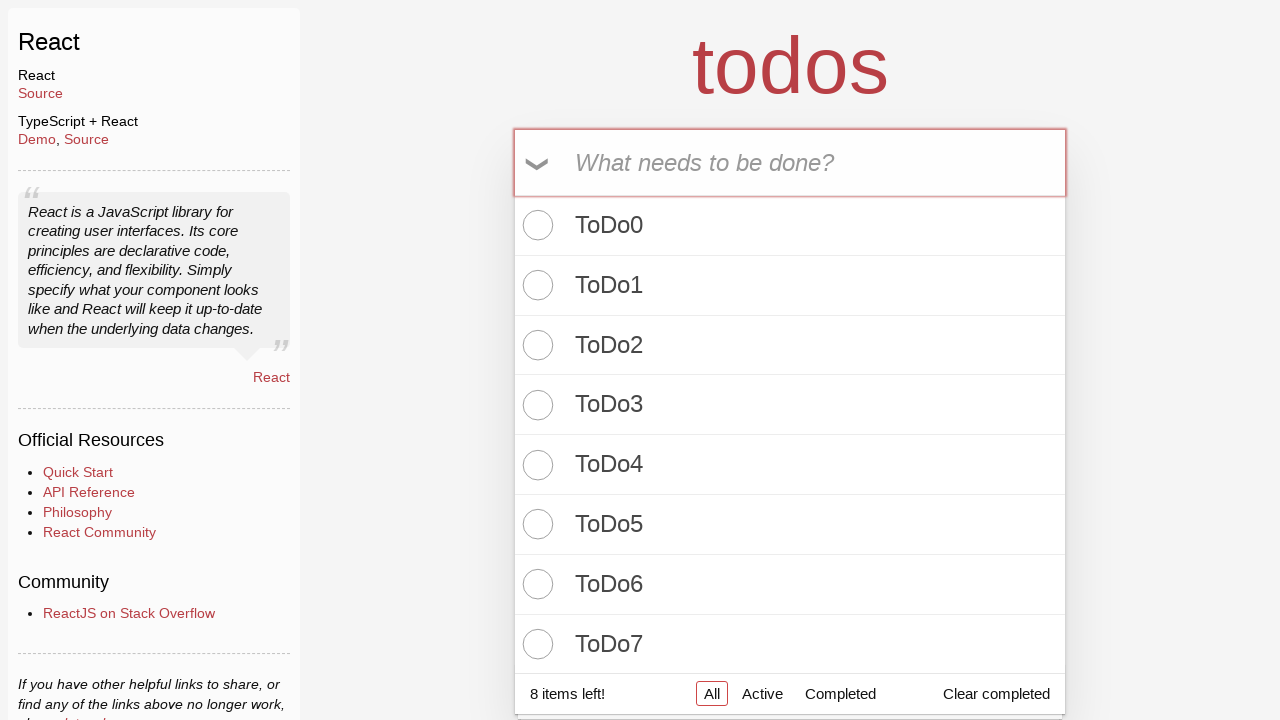

Filled new todo input with 'ToDo8' on input.new-todo
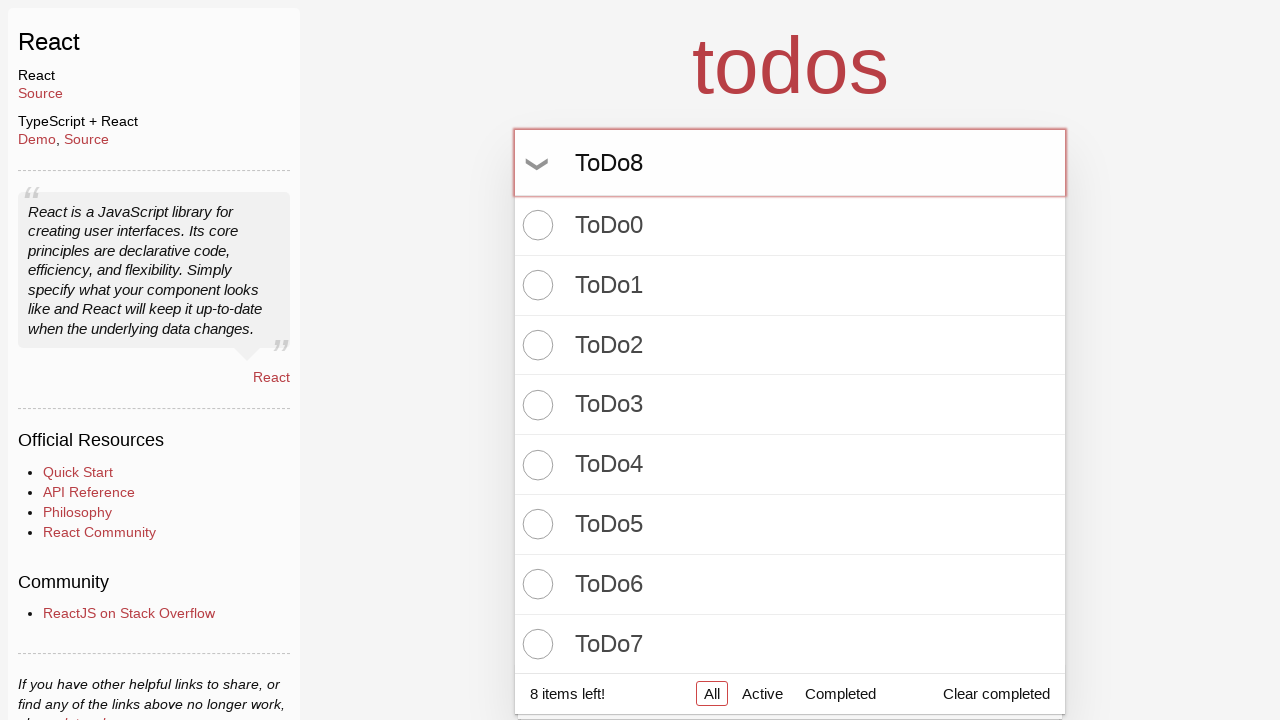

Pressed Enter to add 'ToDo8' to the list on input.new-todo
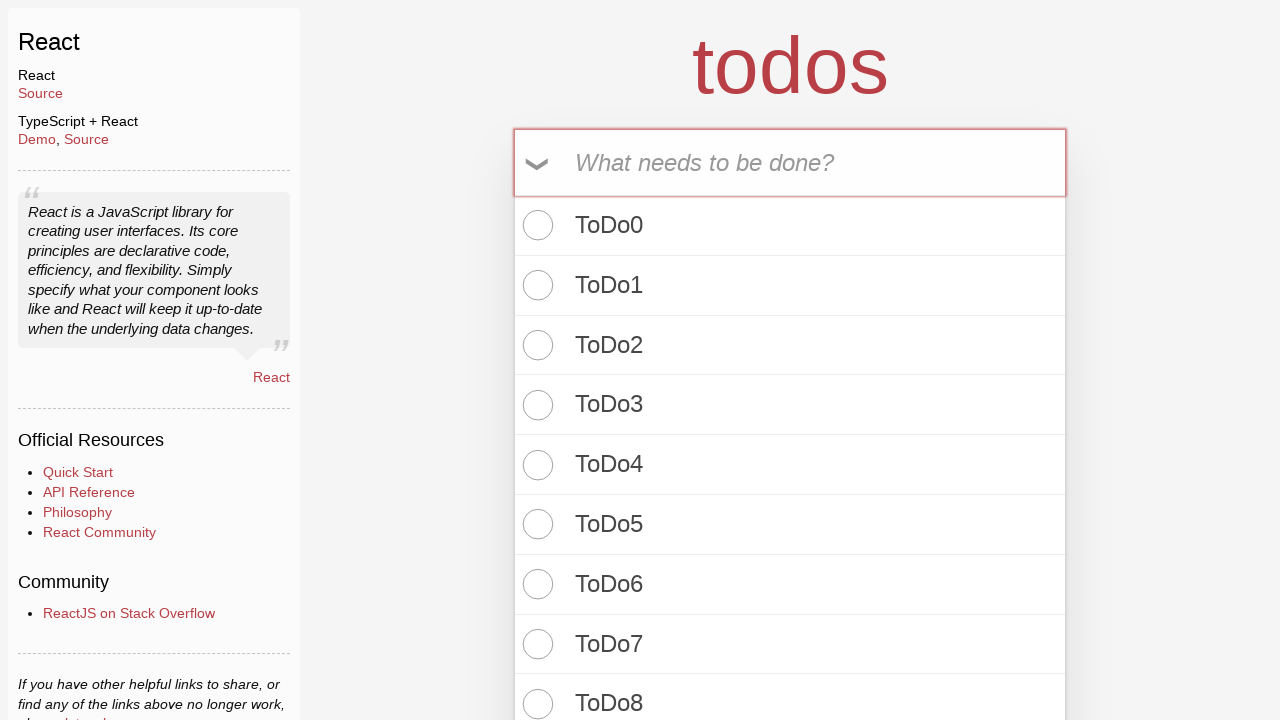

Filled new todo input with 'ToDo9' on input.new-todo
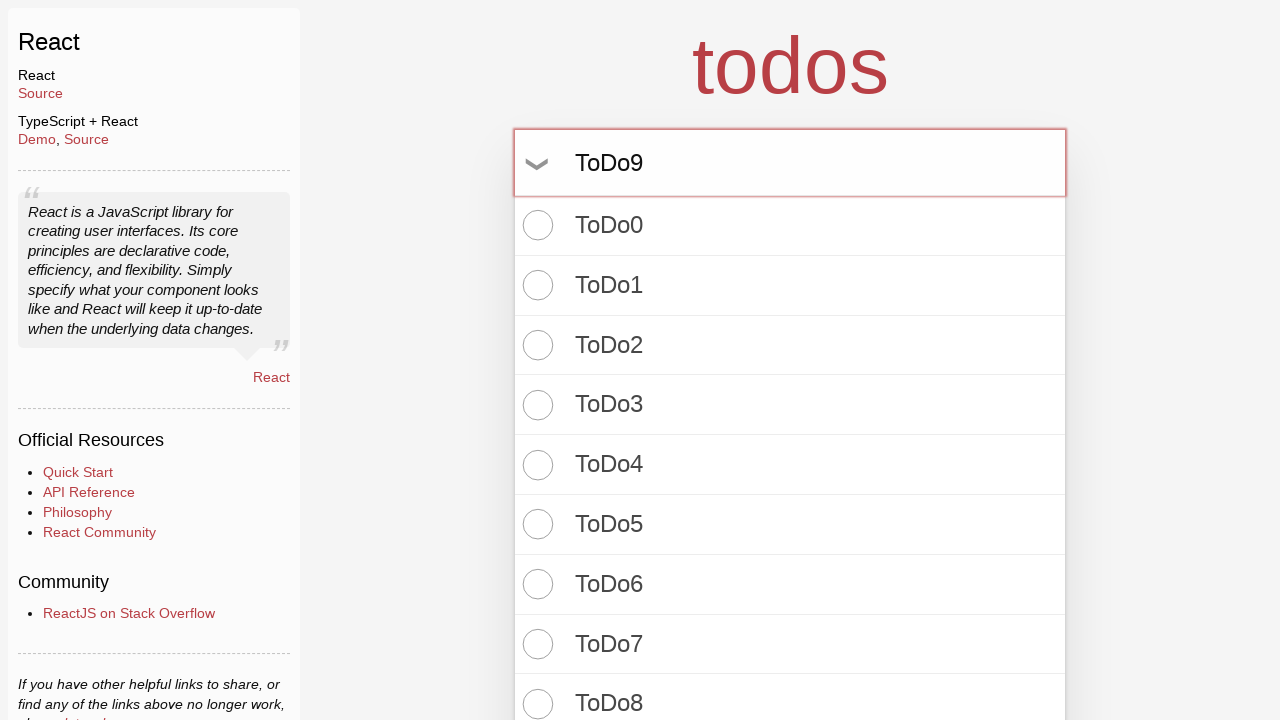

Pressed Enter to add 'ToDo9' to the list on input.new-todo
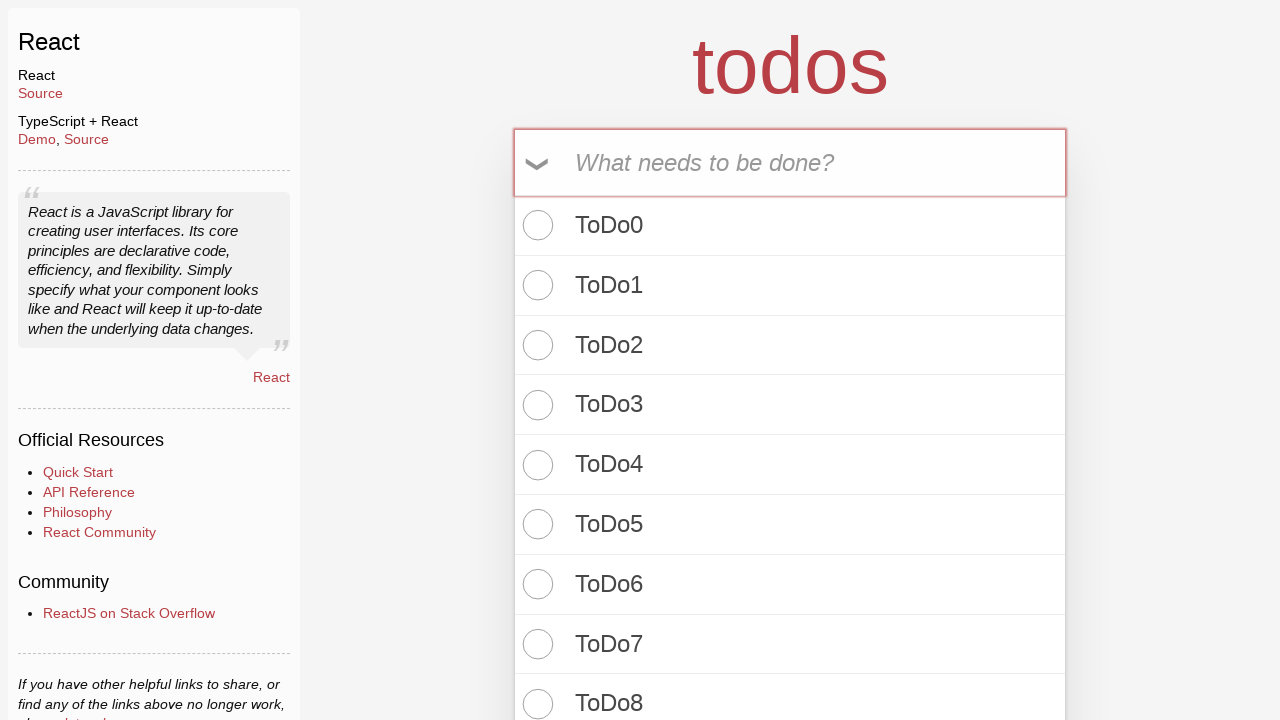

Waited for todo count element to be visible
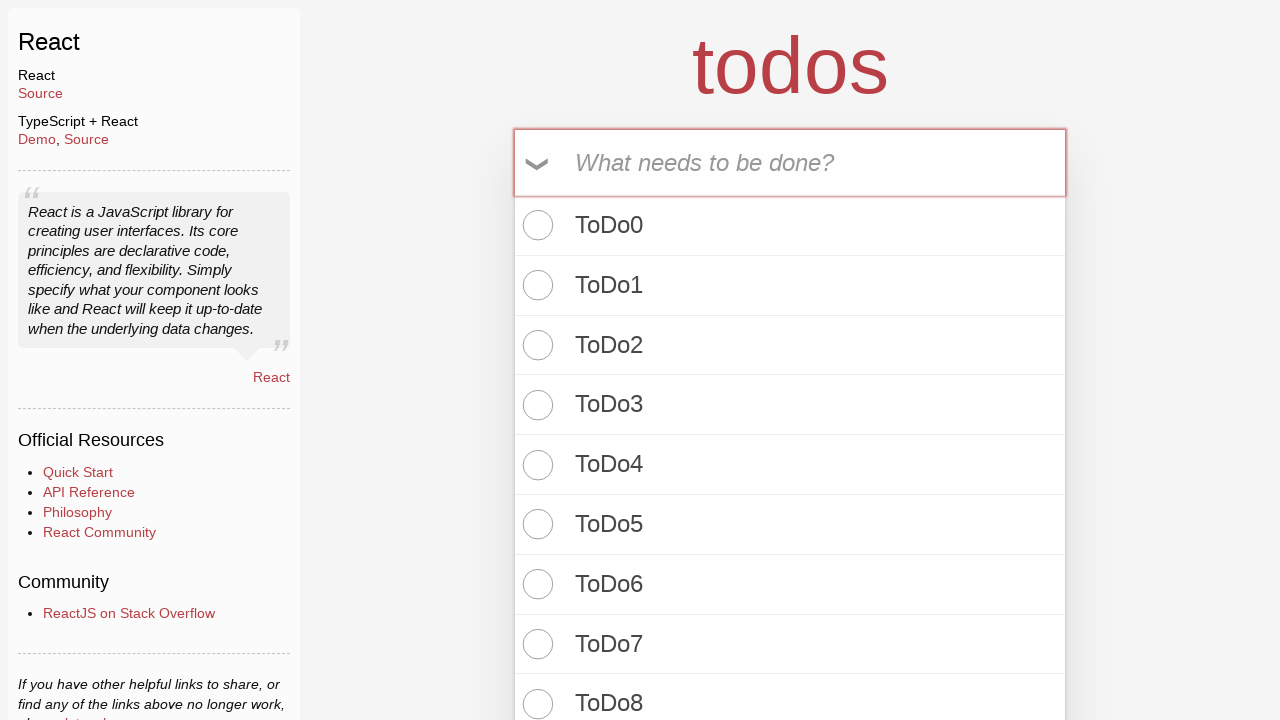

Verified that todo count shows '10 items left!'
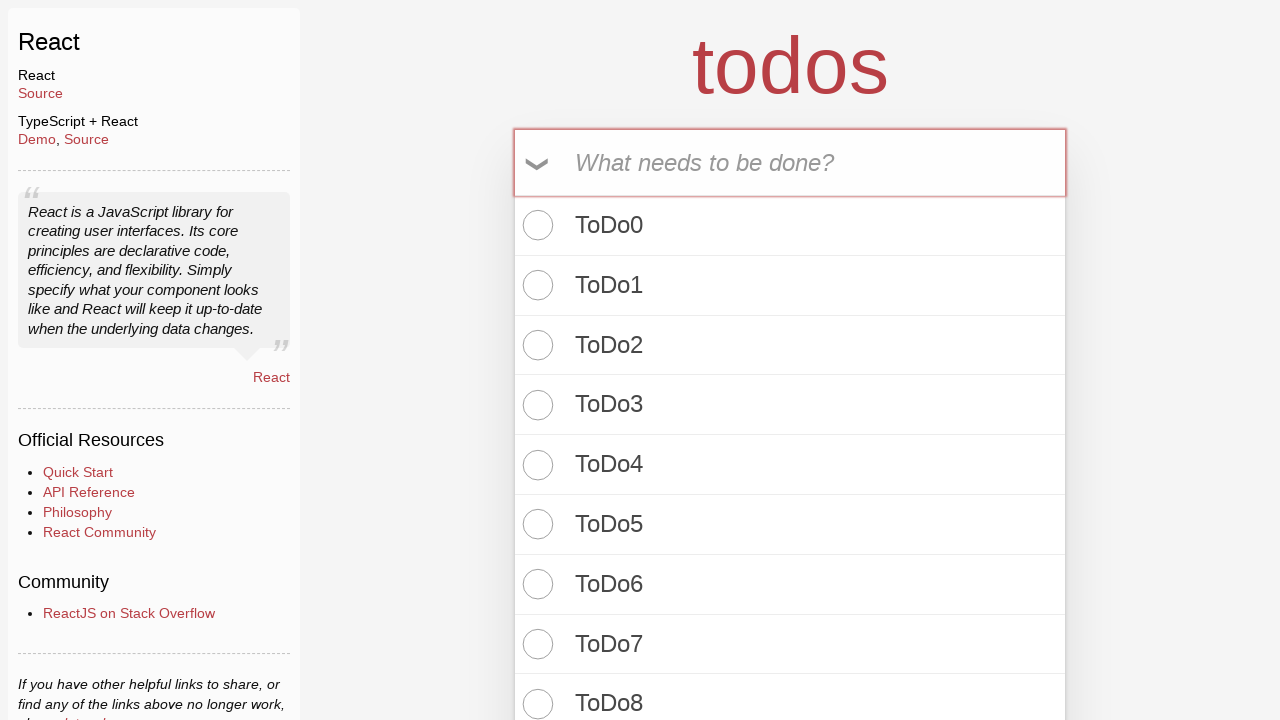

Verified that 10 todo items are present in the list
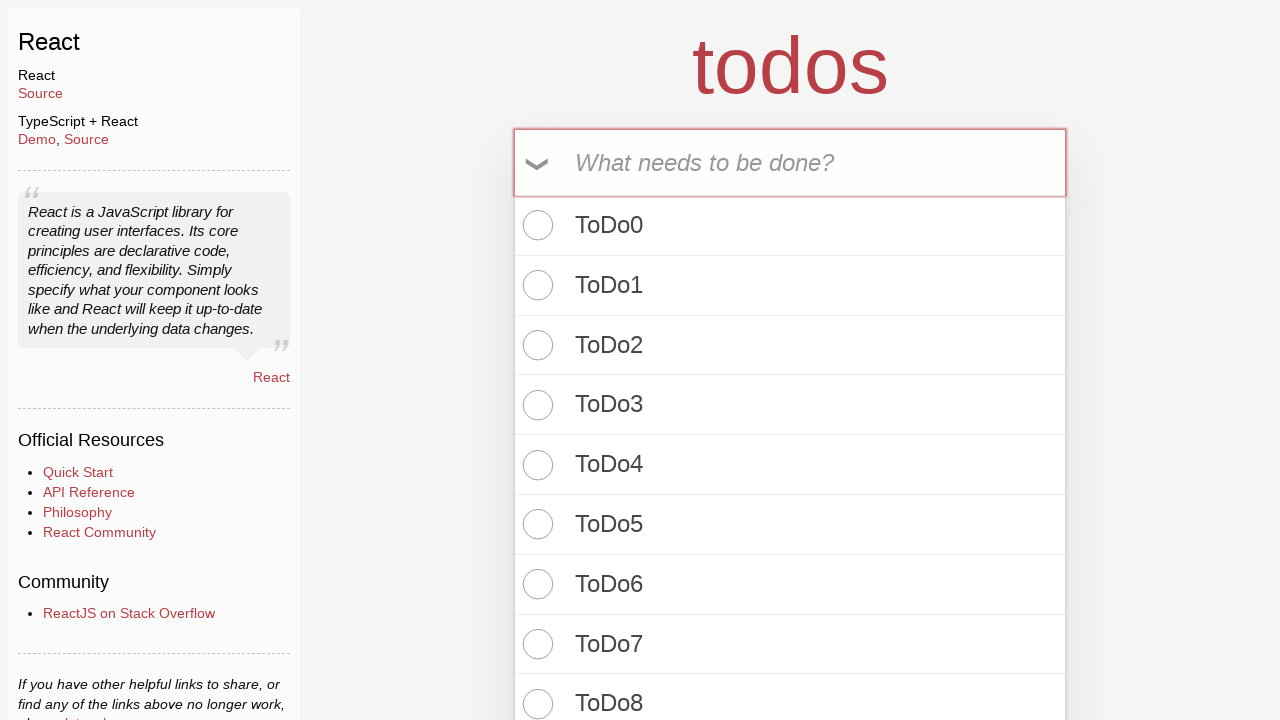

Clicked toggle checkbox to mark 'ToDo0' as completed at (535, 225) on //label[contains(text(), 'ToDo0')]/../input[@class='toggle']
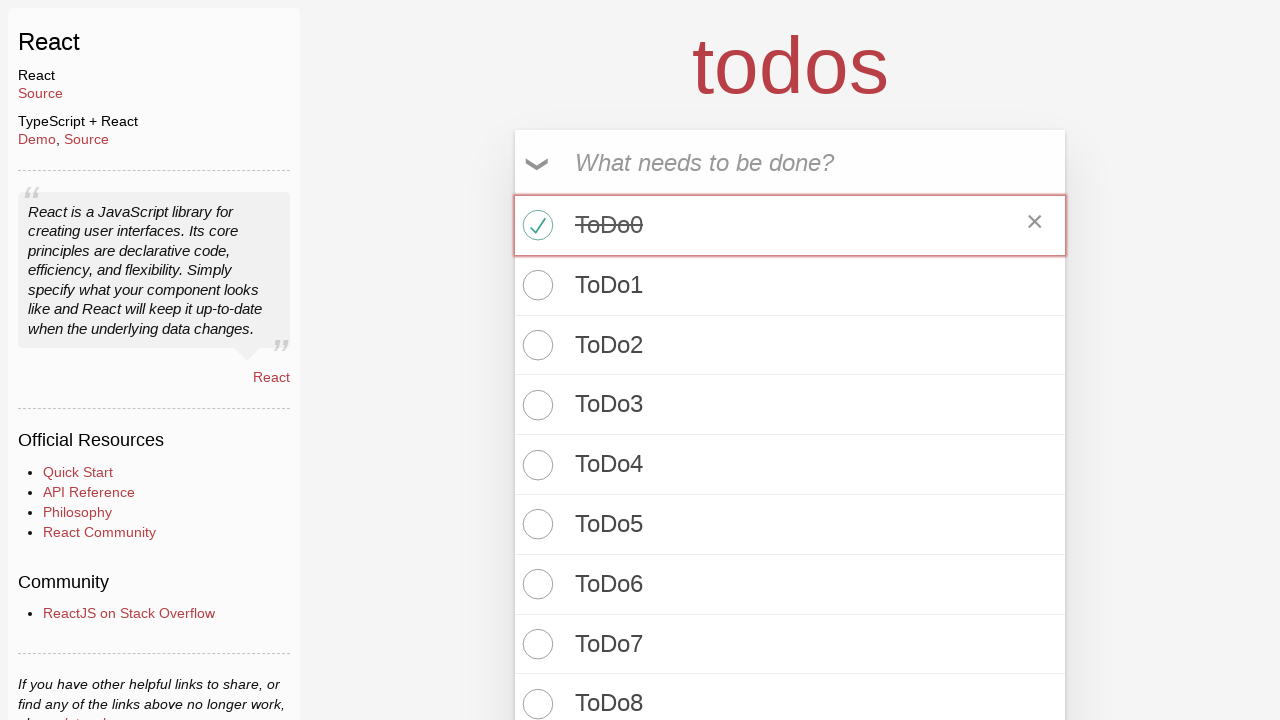

Clicked toggle checkbox to mark 'ToDo1' as completed at (535, 285) on //label[contains(text(), 'ToDo1')]/../input[@class='toggle']
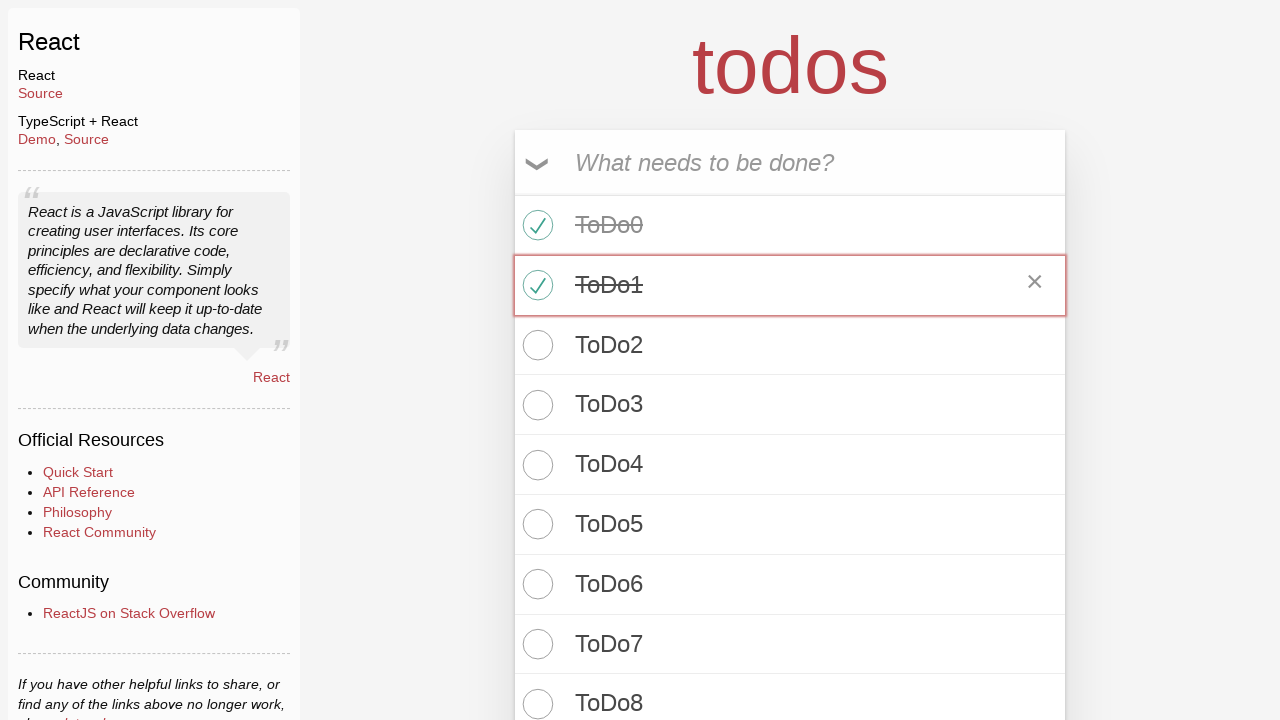

Clicked toggle checkbox to mark 'ToDo2' as completed at (535, 345) on //label[contains(text(), 'ToDo2')]/../input[@class='toggle']
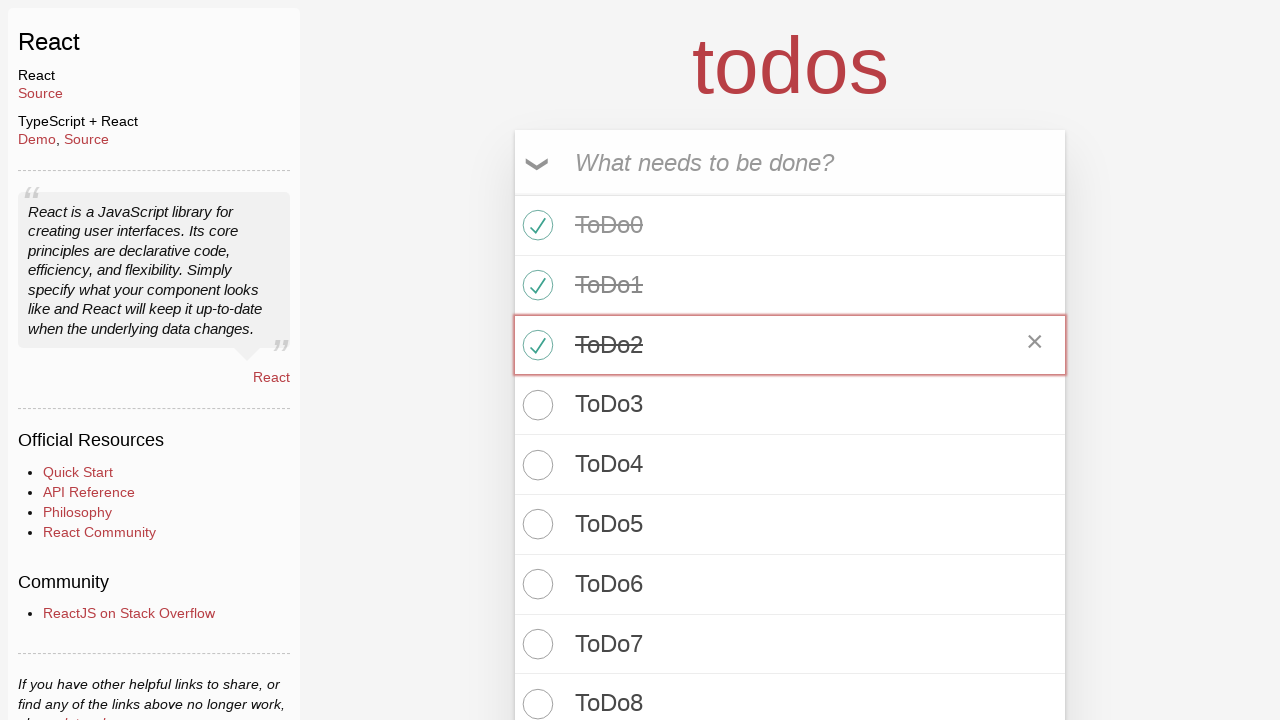

Clicked toggle checkbox to mark 'ToDo3' as completed at (535, 405) on //label[contains(text(), 'ToDo3')]/../input[@class='toggle']
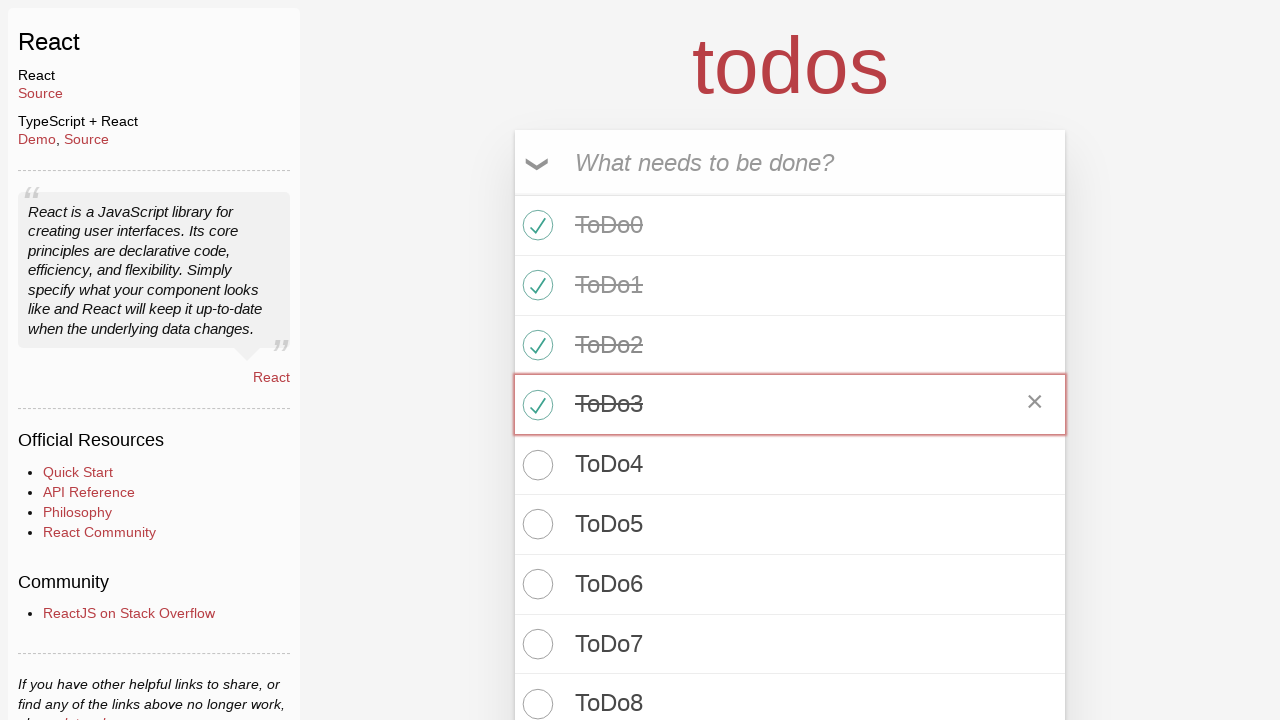

Clicked toggle checkbox to mark 'ToDo4' as completed at (535, 465) on //label[contains(text(), 'ToDo4')]/../input[@class='toggle']
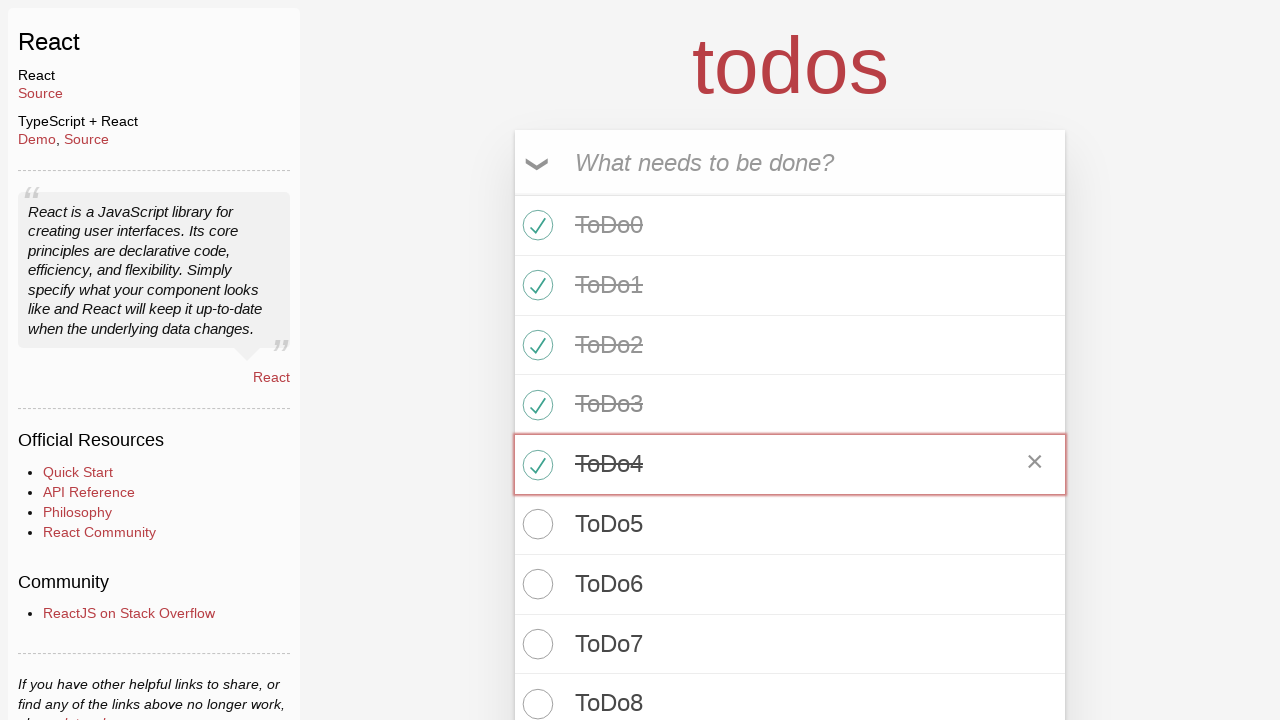

Verified that todo count shows '5 items left!' after marking 5 as completed
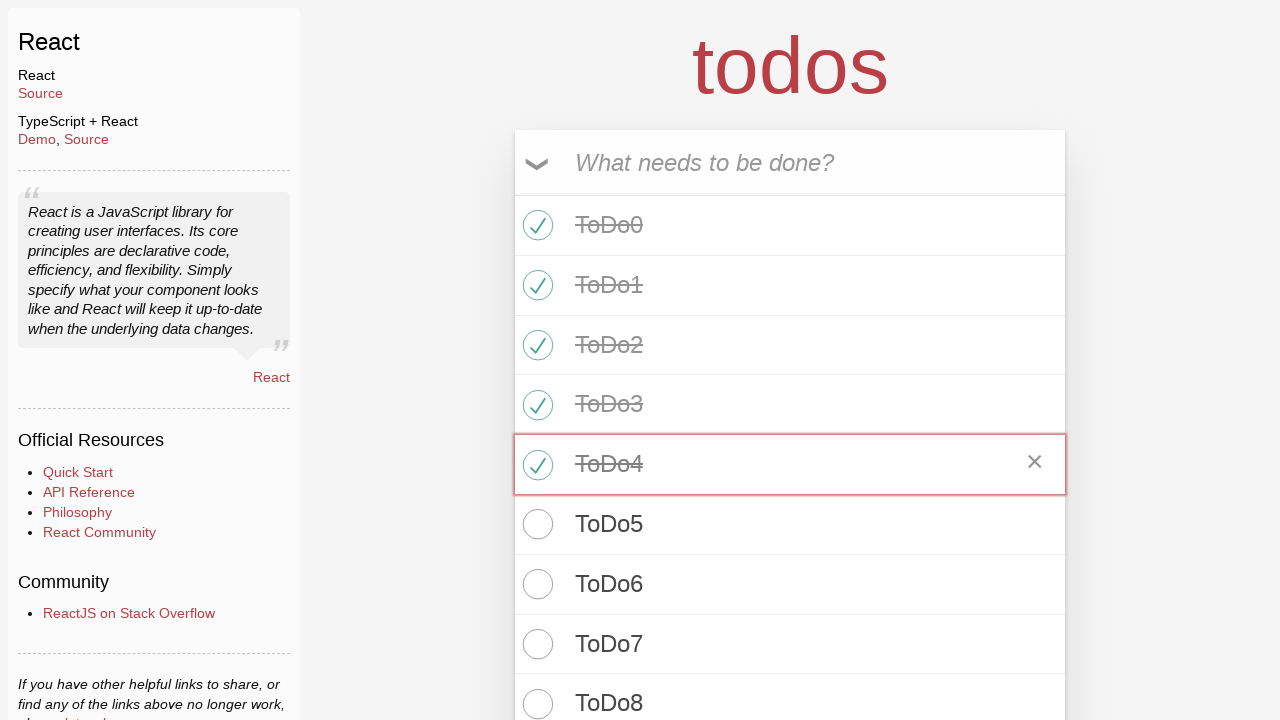

Verified that all 10 todo items are still displayed in the list
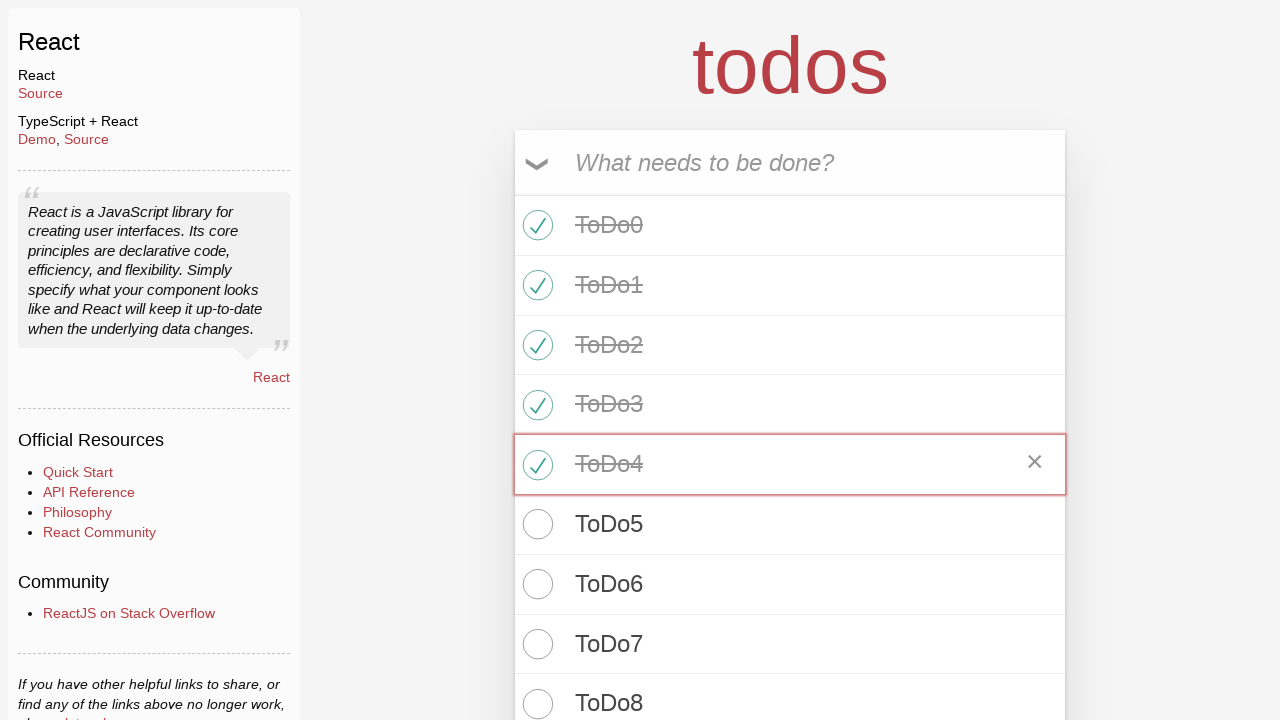

Clicked 'Clear completed' button to remove completed todos at (996, 568) on button.clear-completed
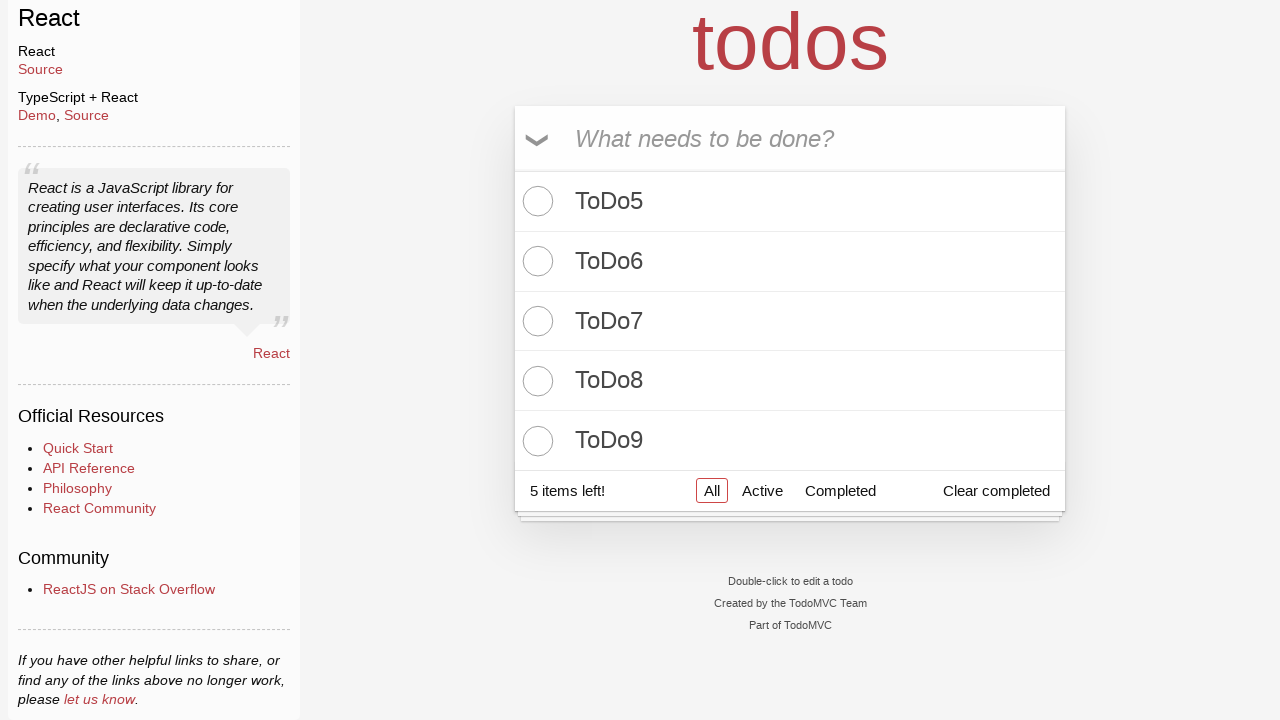

Verified that todo count still shows '5 items left!' after clearing completed
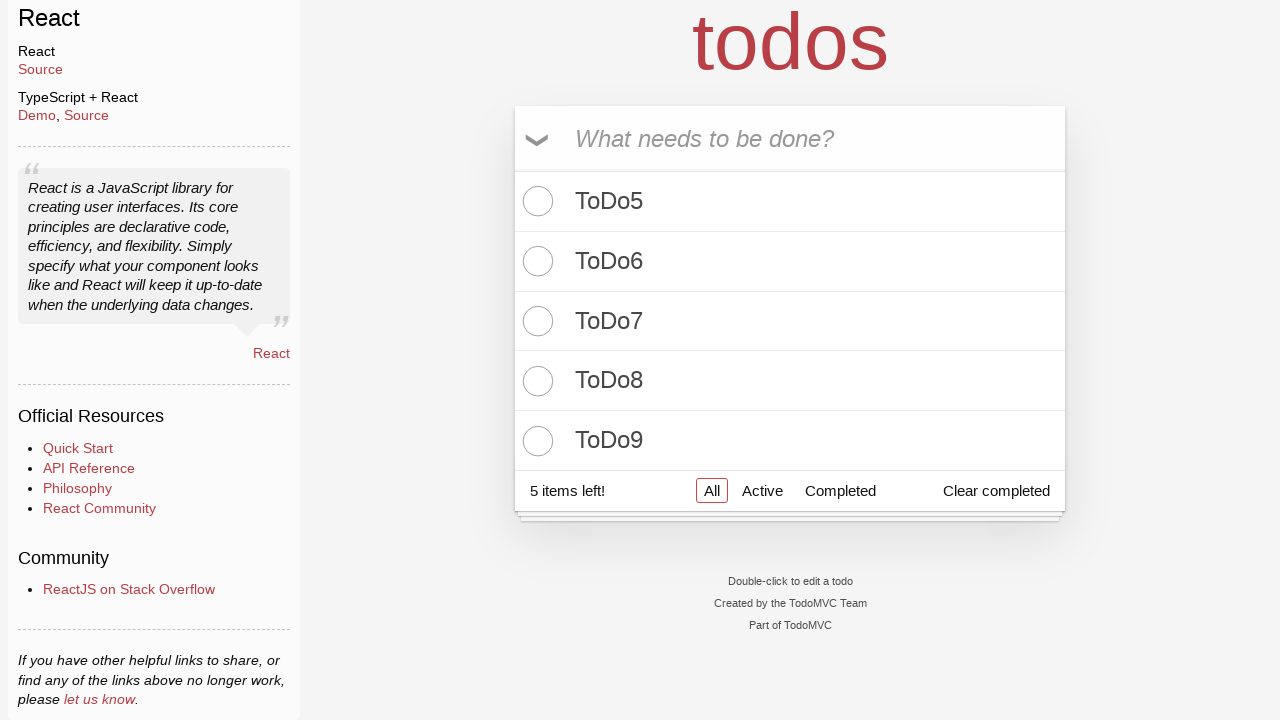

Verified that only 5 todo items remain in the list after clearing completed todos
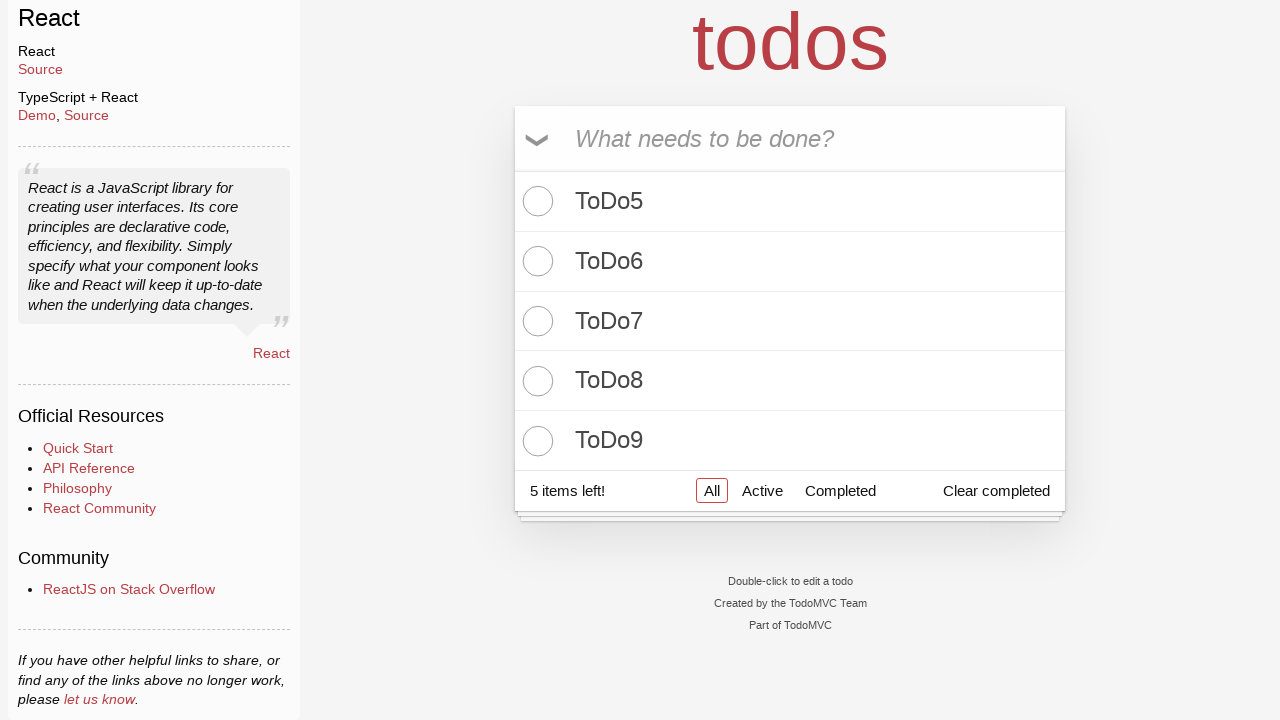

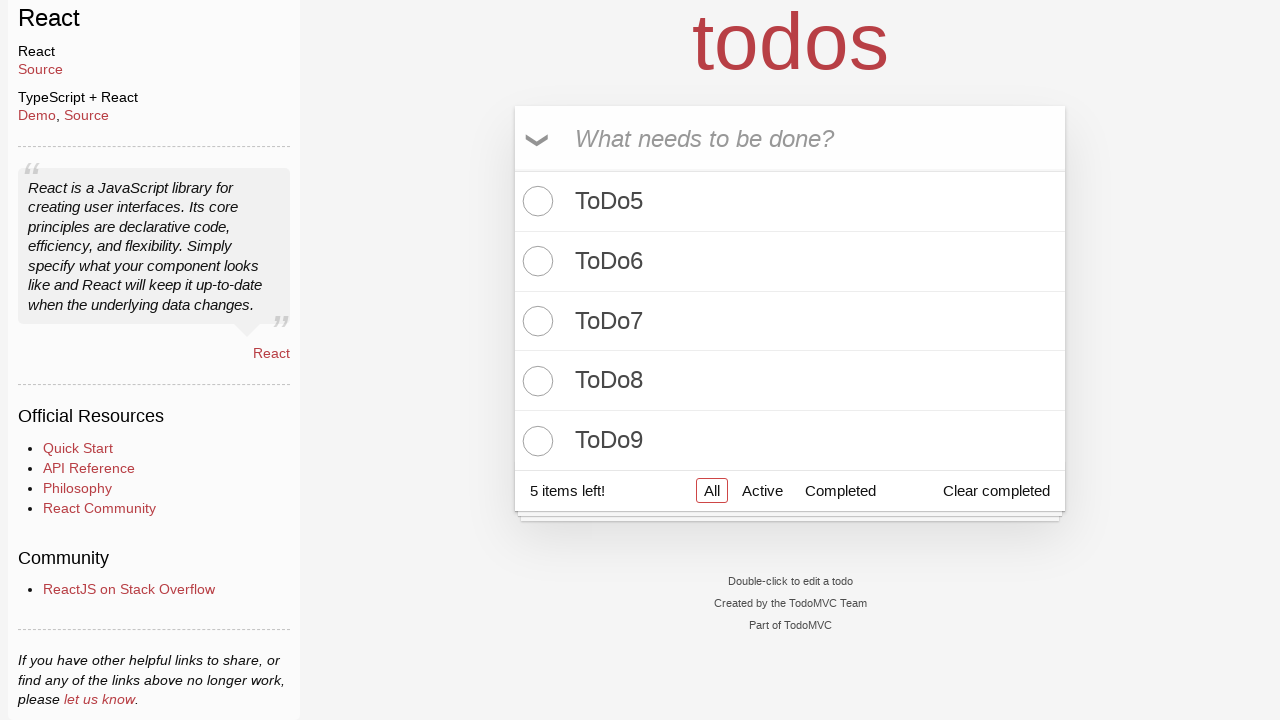